Tests that submitting an empty registration form displays appropriate validation error messages for all required fields

Starting URL: https://alada.vn/tai-khoan/dang-ky.html

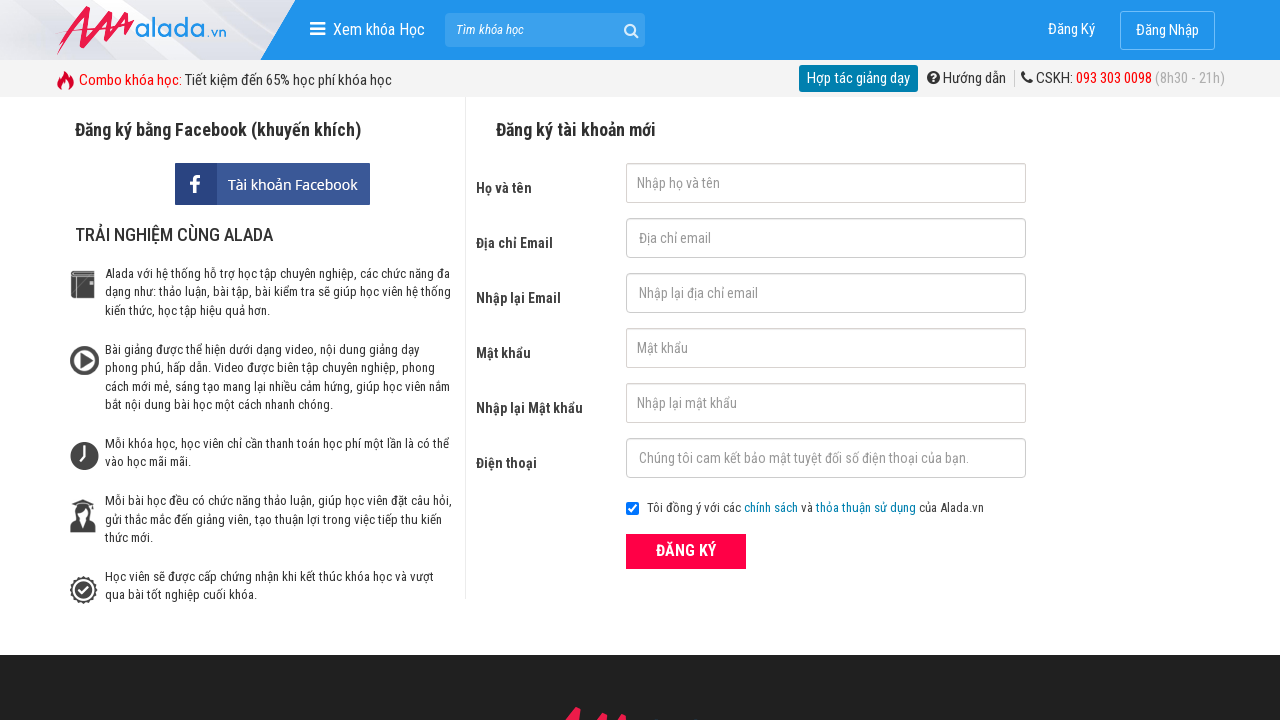

Clicked submit button without filling any fields at (686, 551) on button[type='submit']
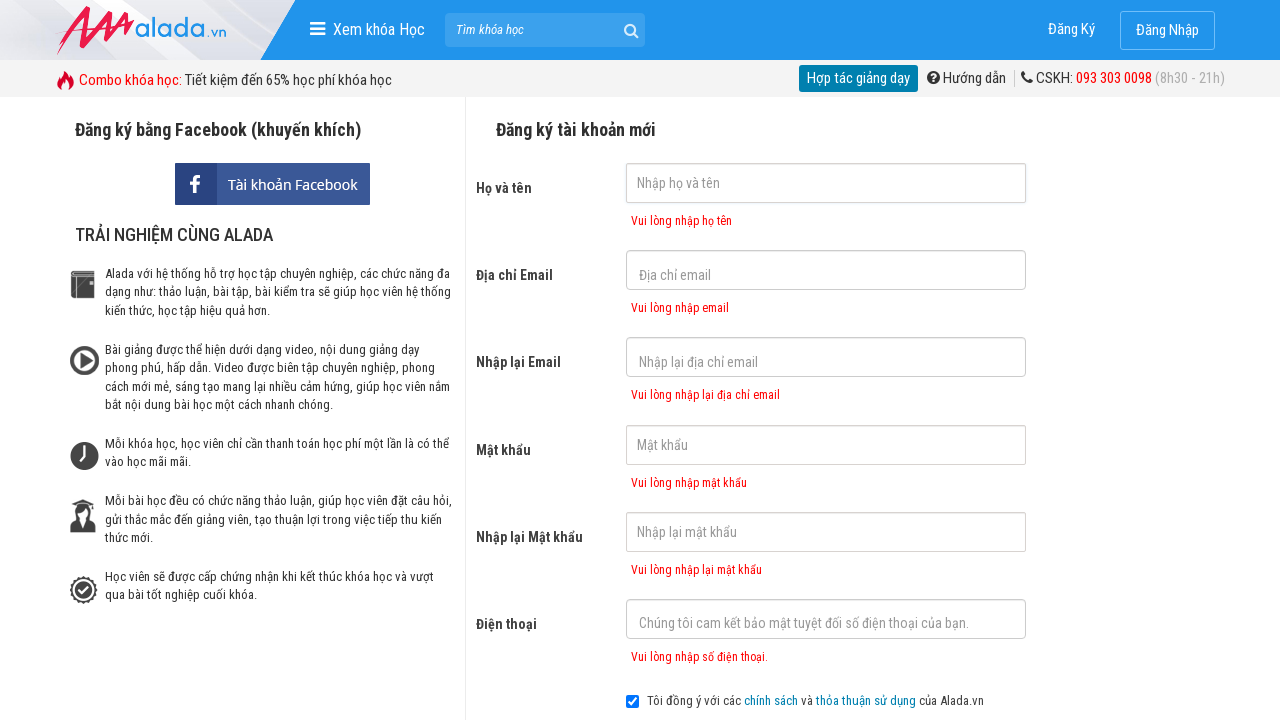

Validation error message for first name field appeared
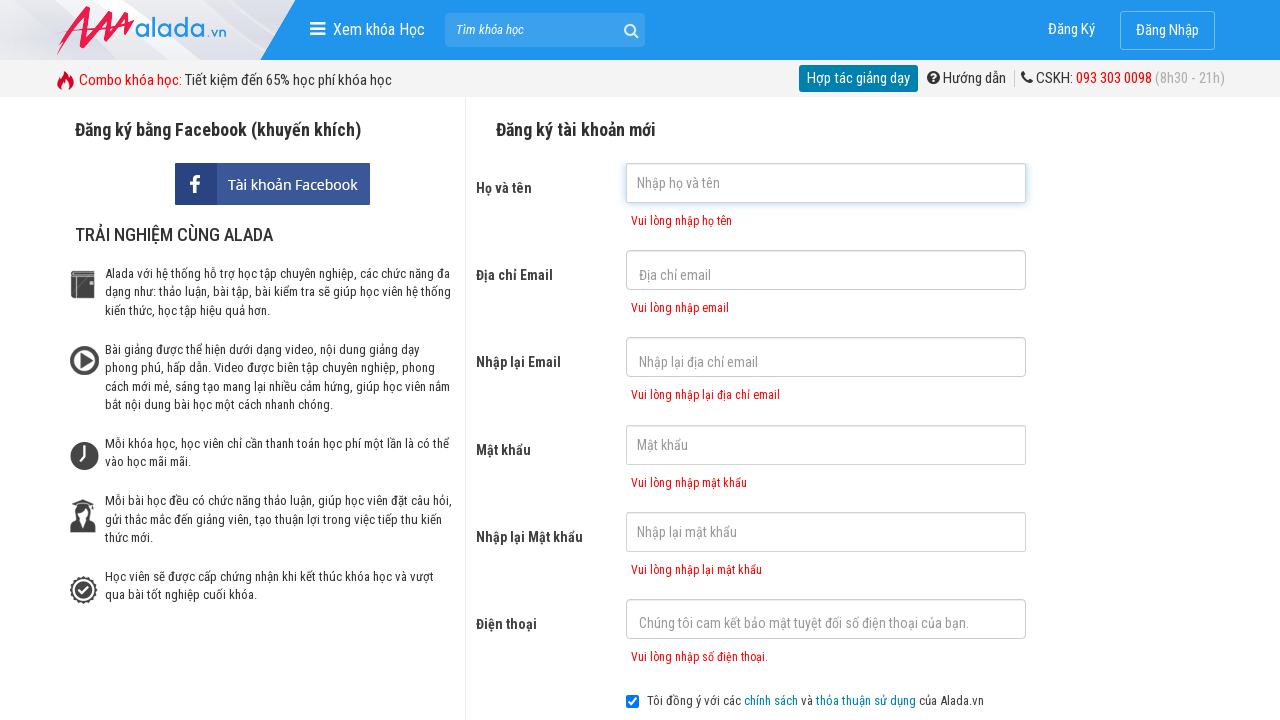

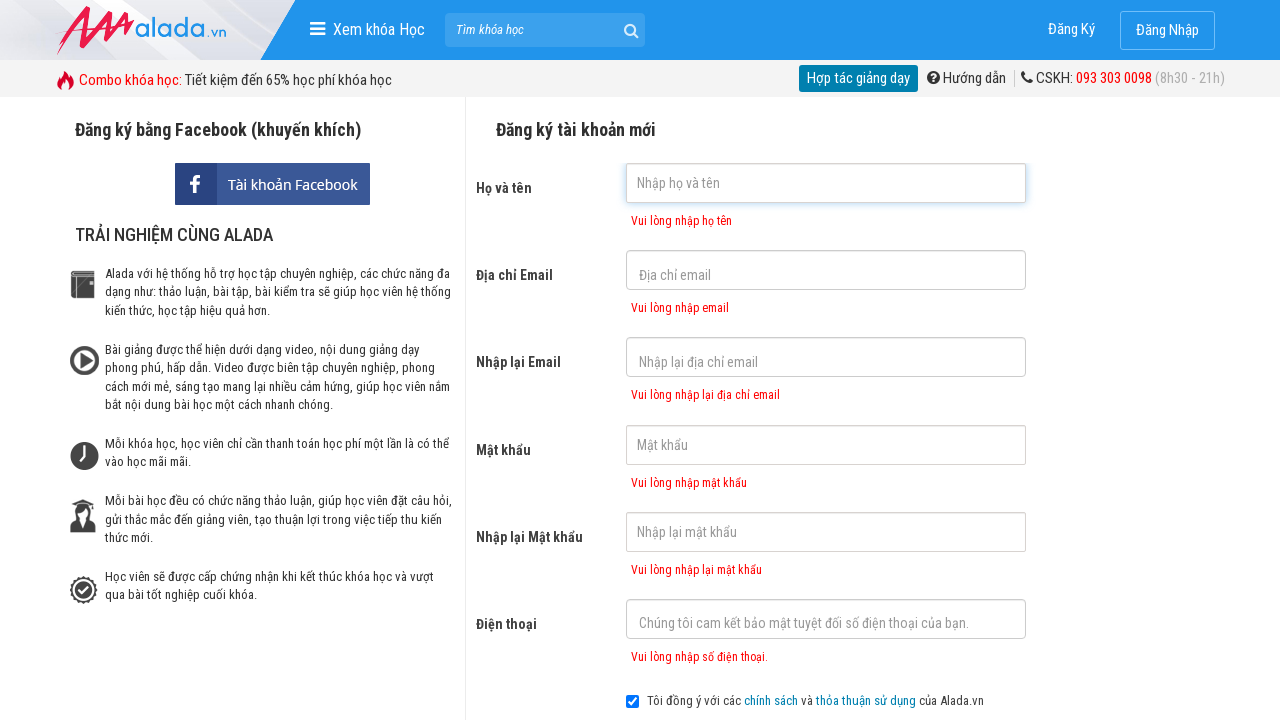